Tests number input field functionality by entering a value, clearing the field, and entering a new value to verify input and clear operations work correctly.

Starting URL: http://the-internet.herokuapp.com/inputs

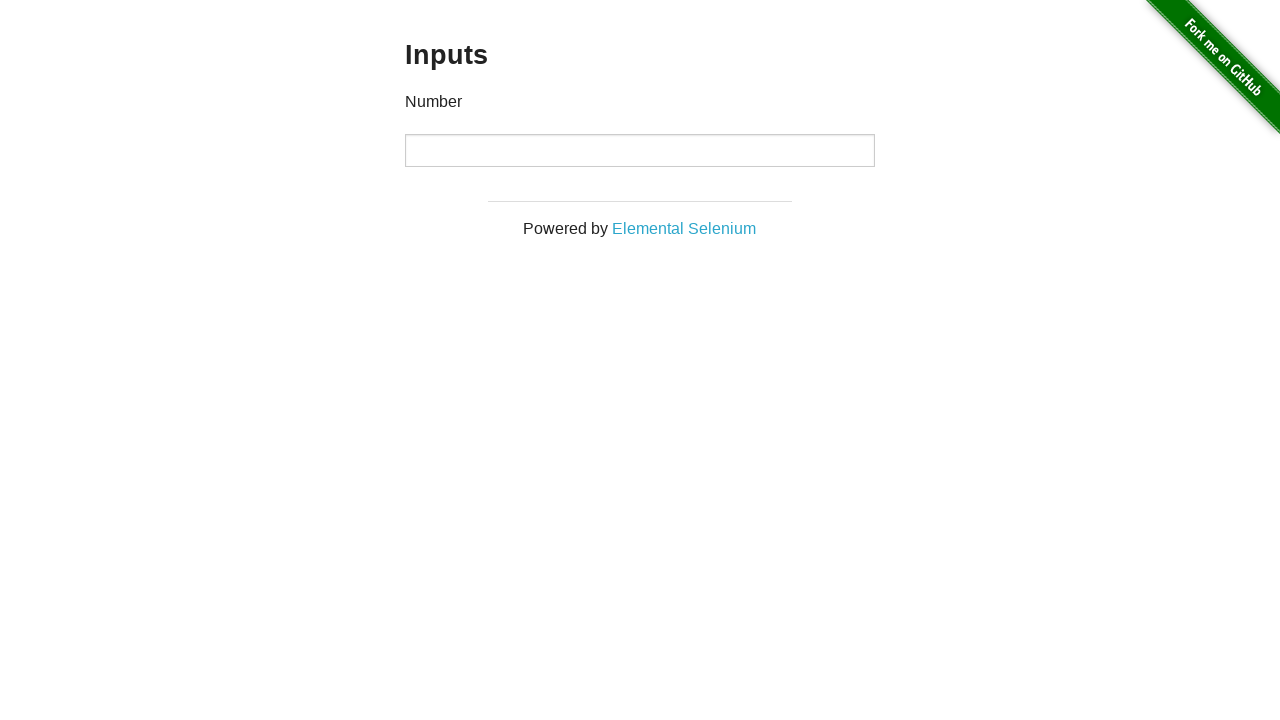

Entered initial value '100' into number input field on input[type='number']
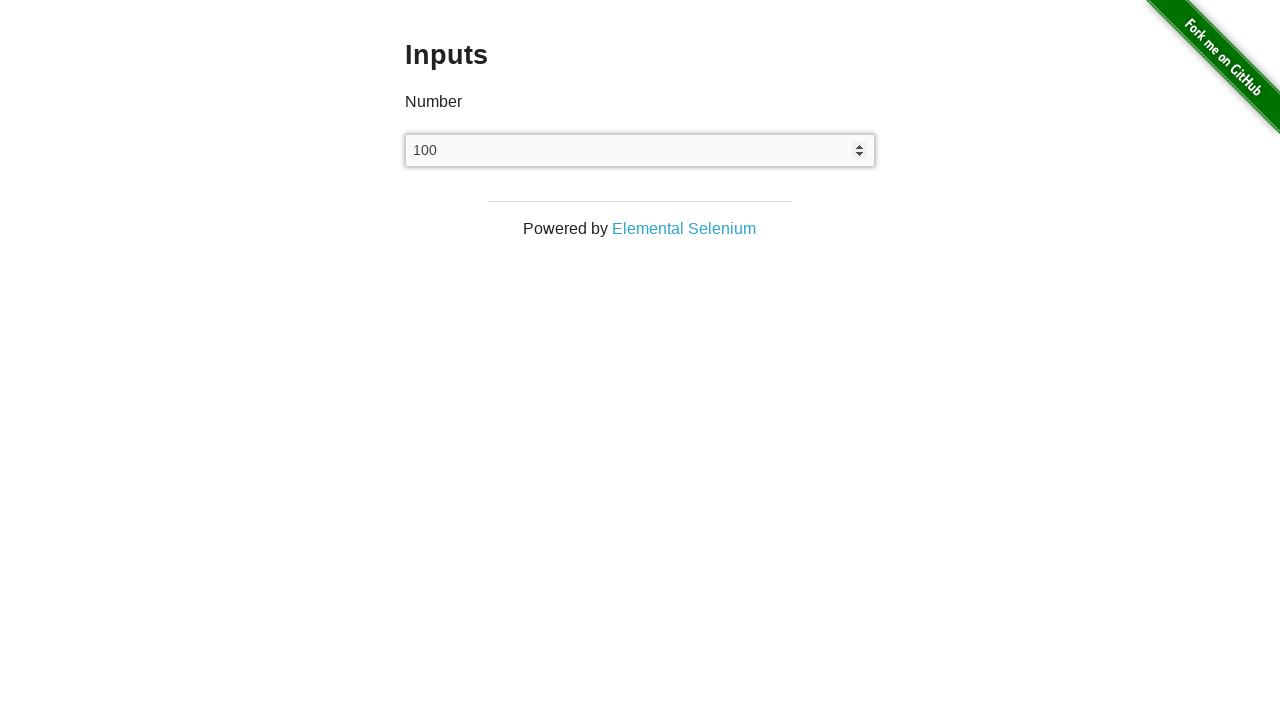

Cleared the number input field on input[type='number']
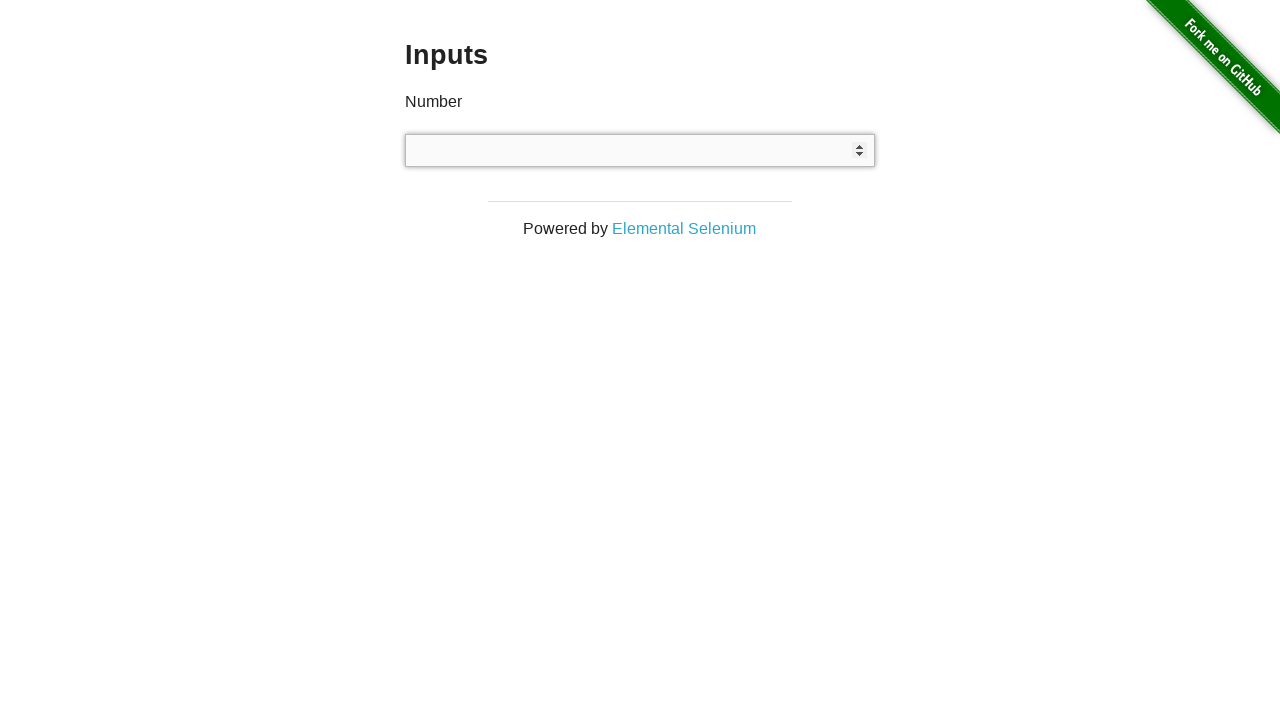

Entered new value '999' into number input field on input[type='number']
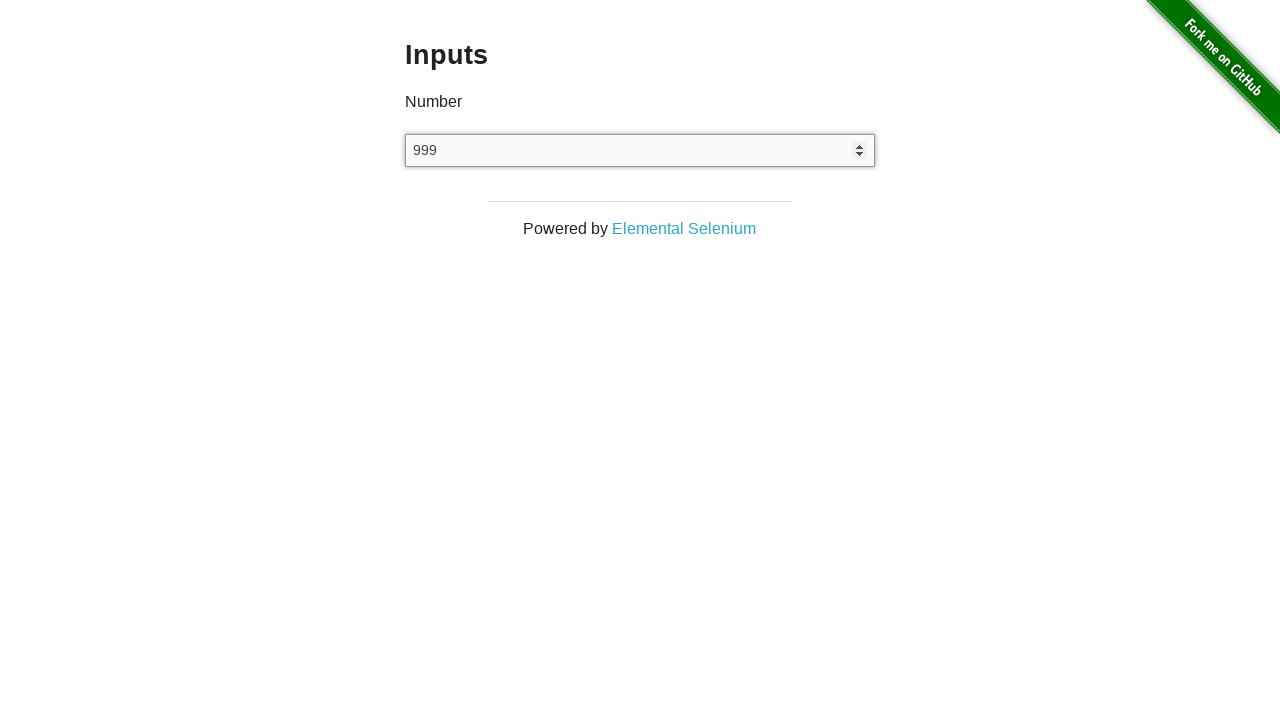

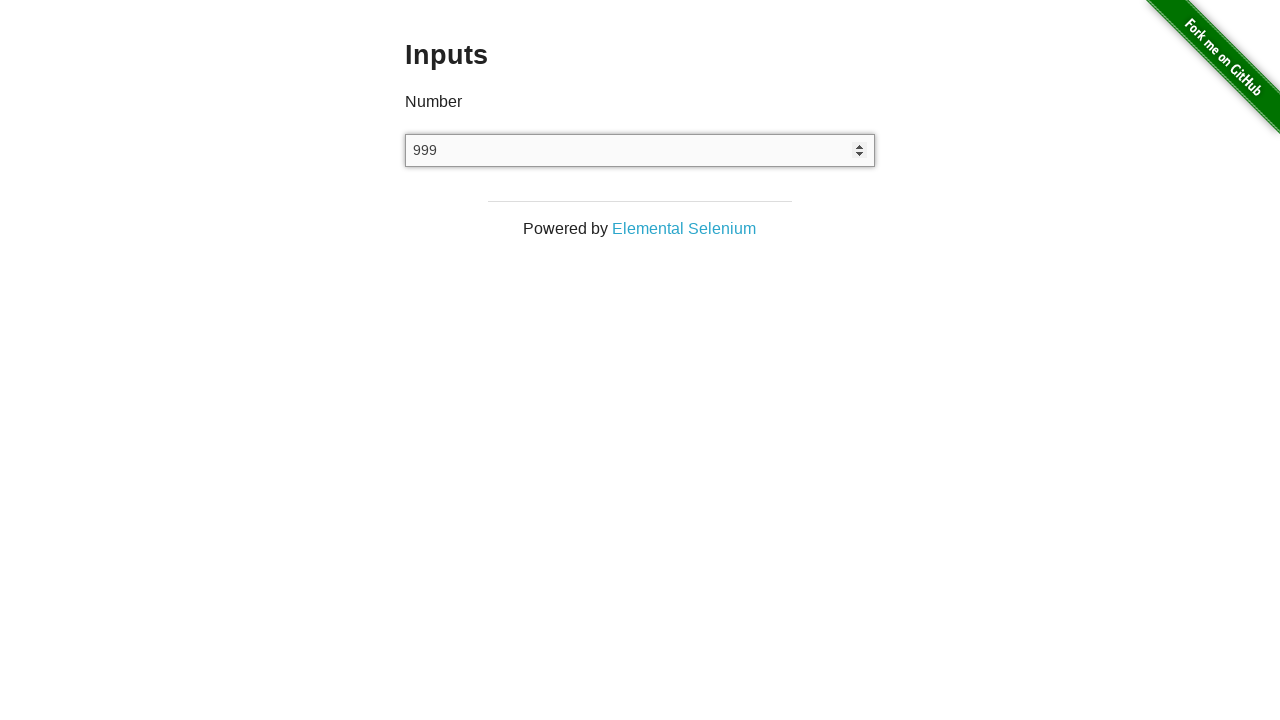